Tests prompt alert handling by clicking a button, entering text in the prompt, and accepting it

Starting URL: https://demoqa.com/alerts

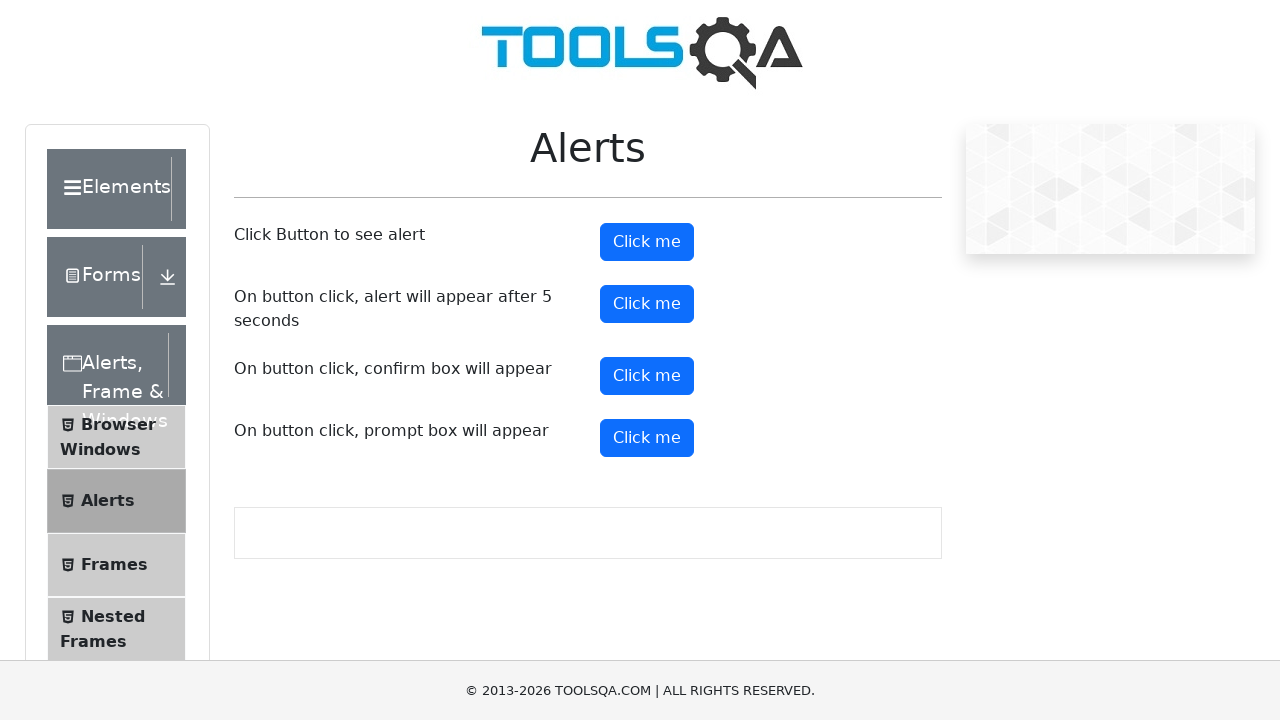

Set up dialog handler to accept prompt with text 'Automation'
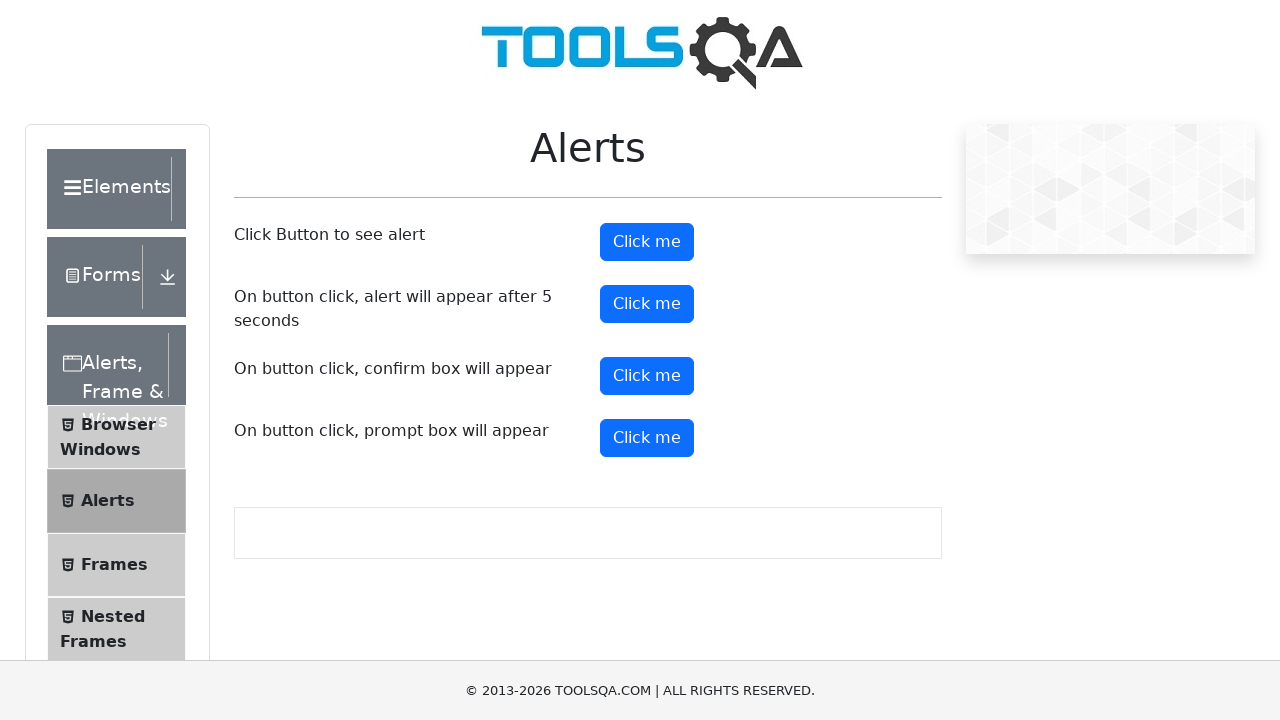

Clicked prompt alert button at (647, 438) on #promtButton
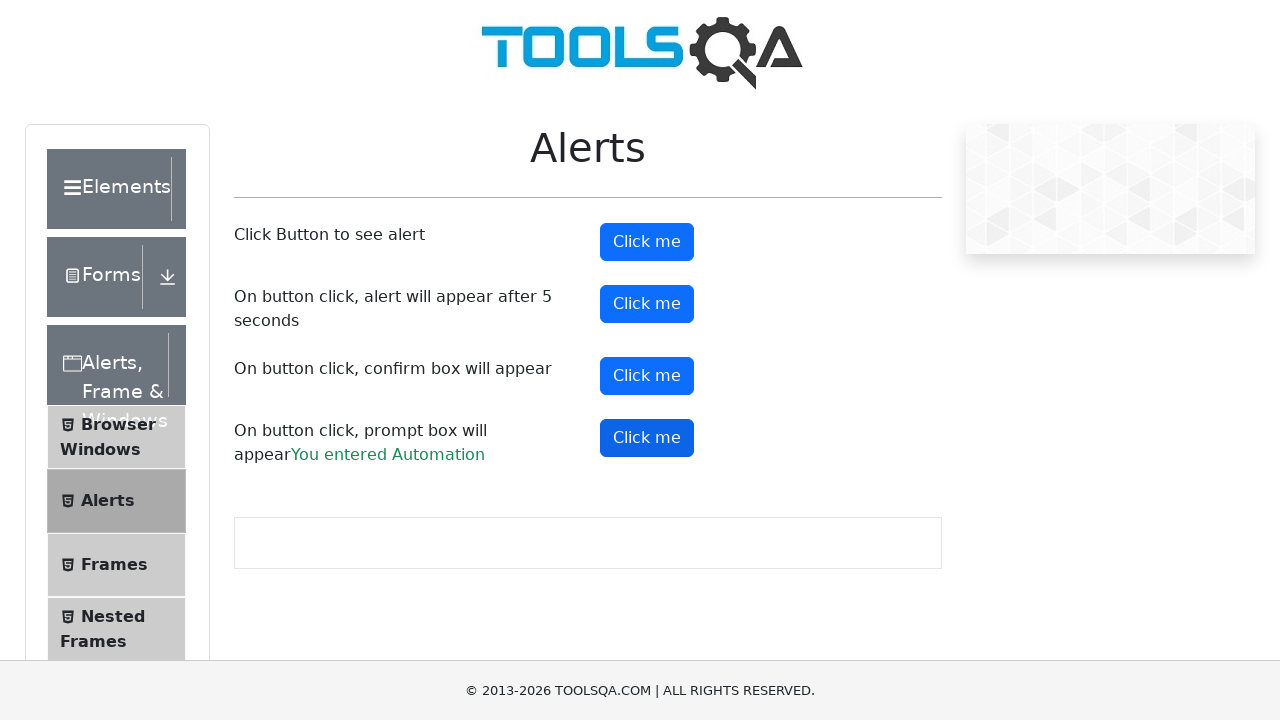

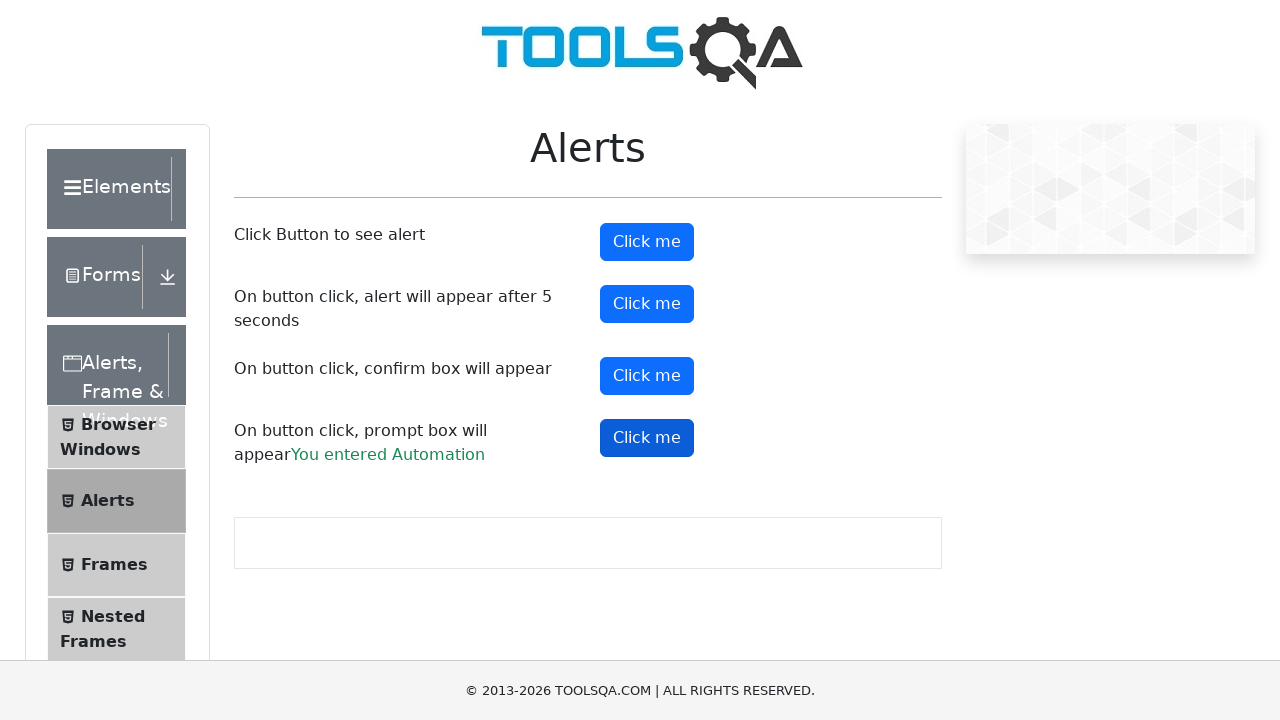